Tests the 7-character validator with a password containing a special character (!)

Starting URL: https://testpages.eviltester.com/styled/apps/7charval/simple7charvalidation.html

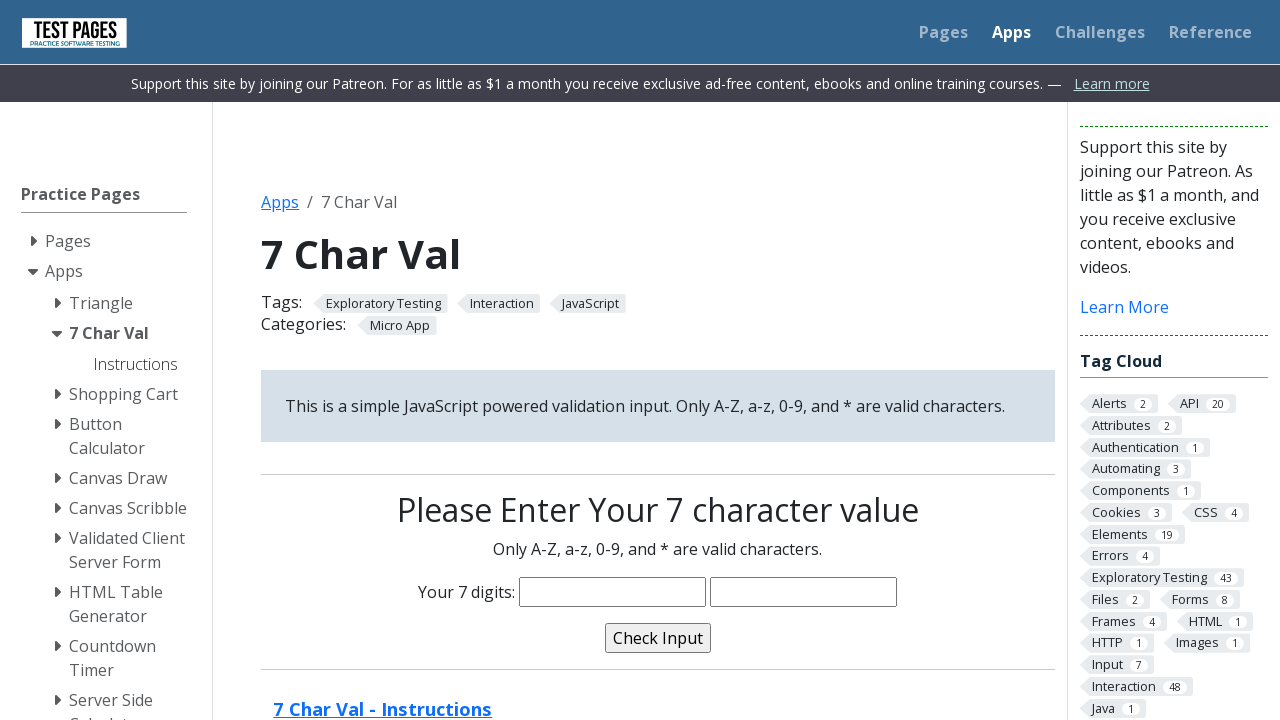

Filled password field with 'Rima!t4' (7 characters with special character !) on input[name='characters']
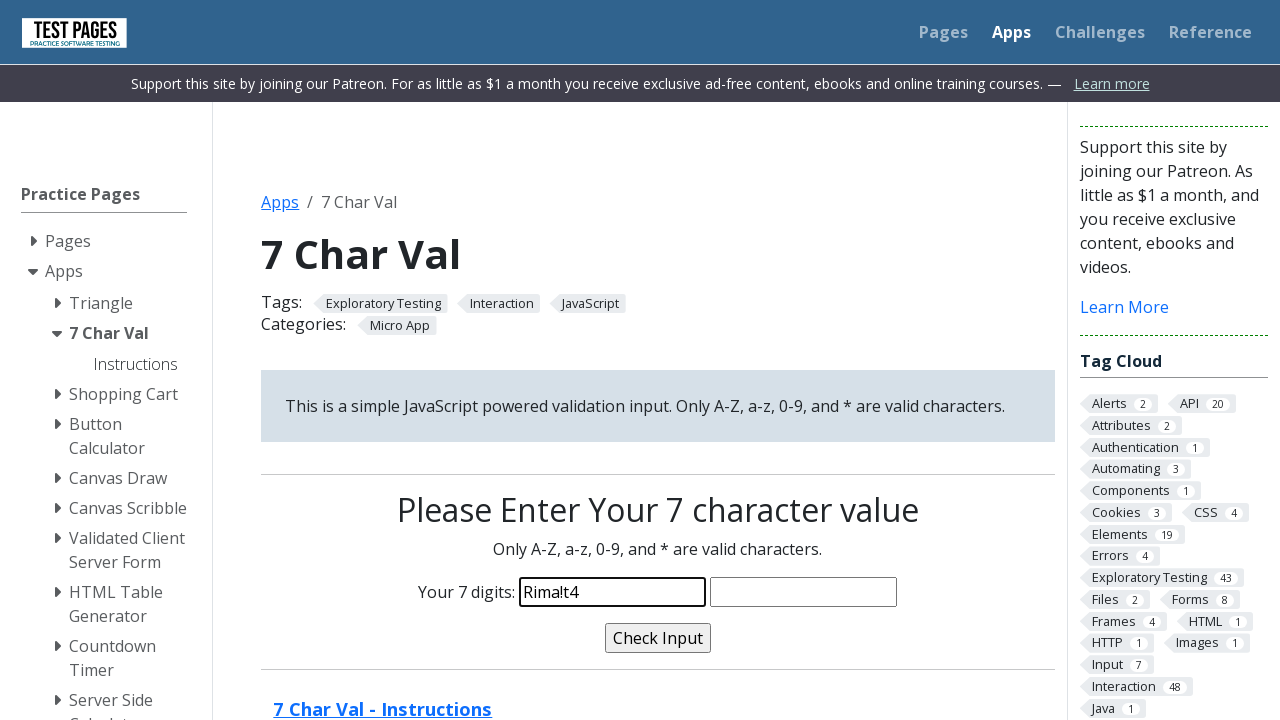

Clicked validate button to test 7-character password at (658, 638) on input[name='validate']
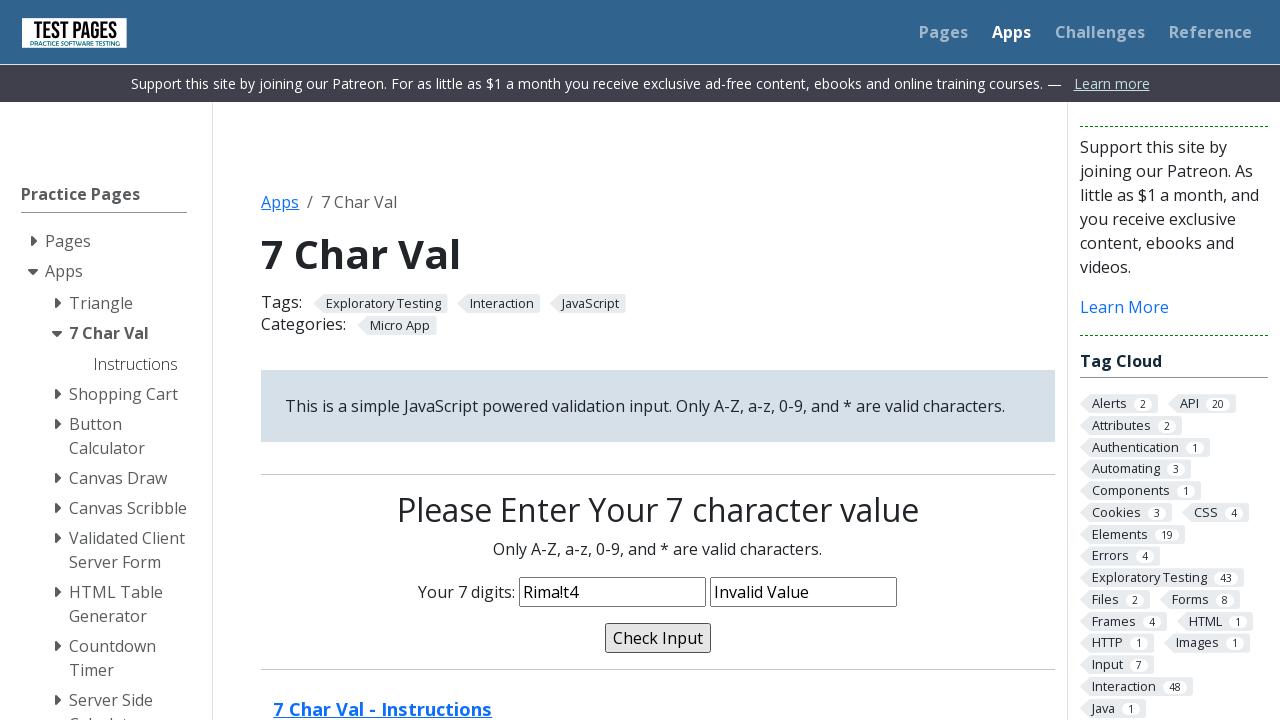

Validation message appeared
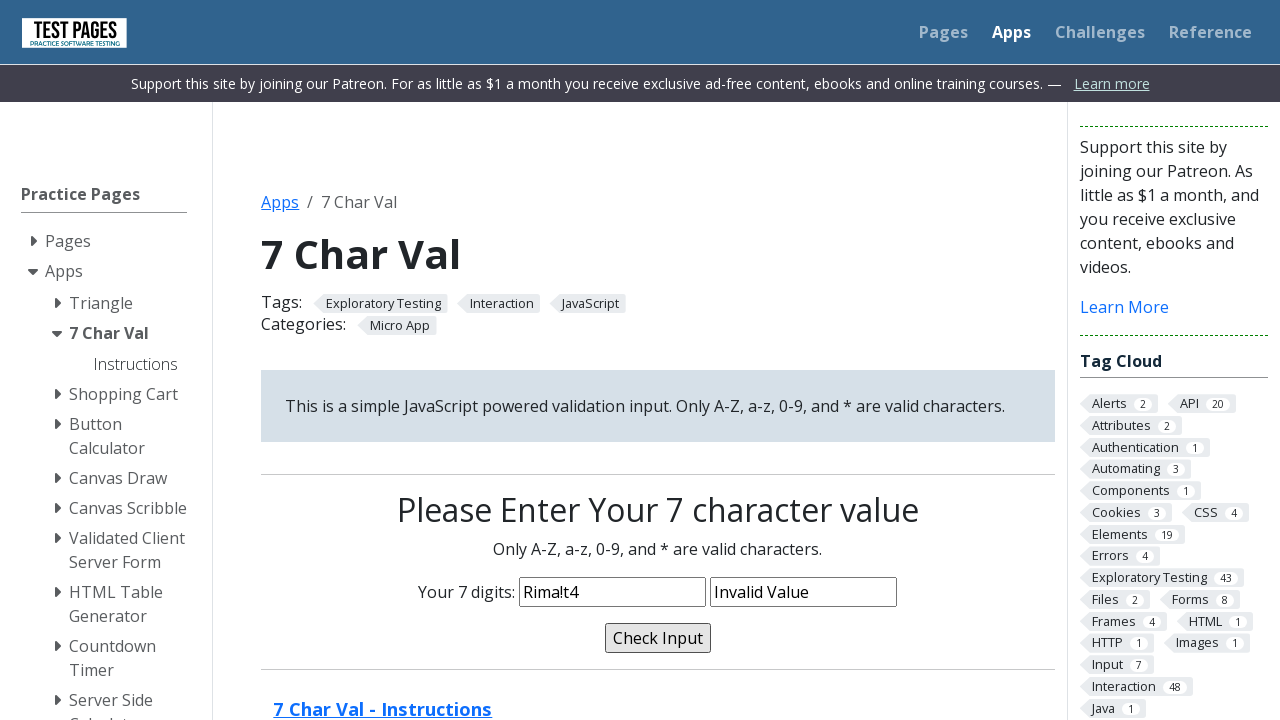

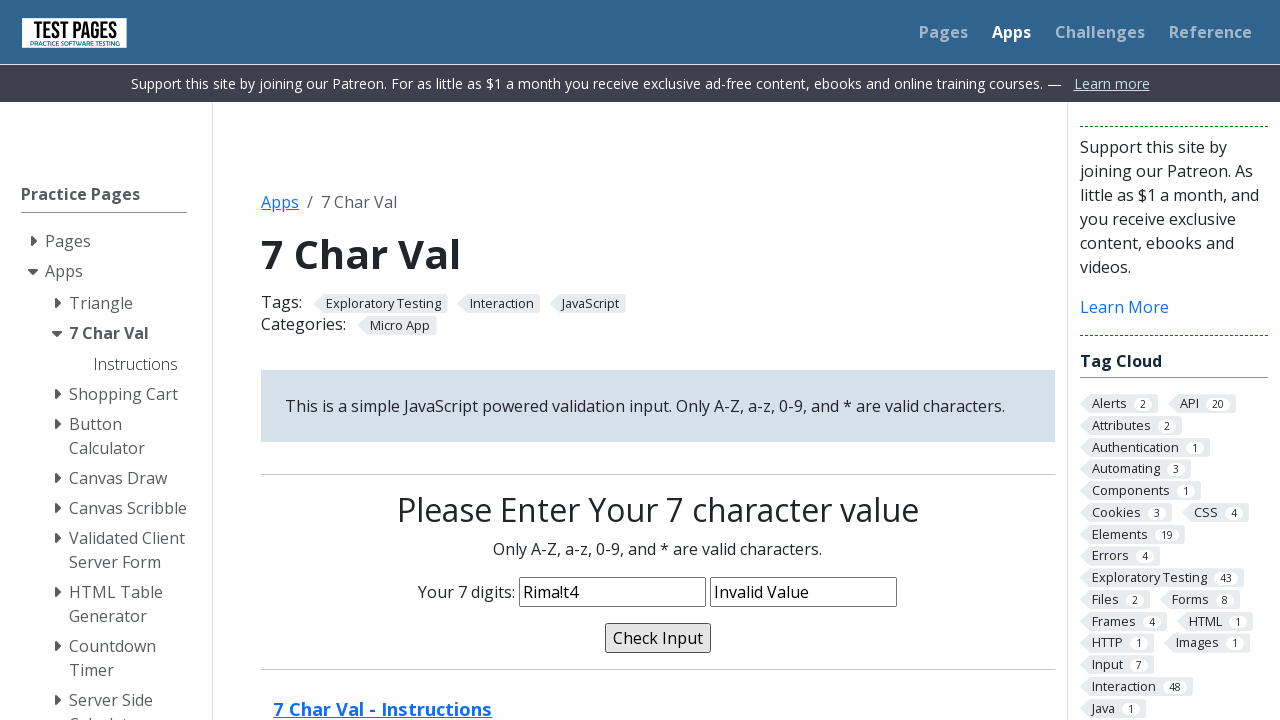